Tests drag and drop functionality by dragging an element to a drop zone

Starting URL: https://demoqa.com/droppable

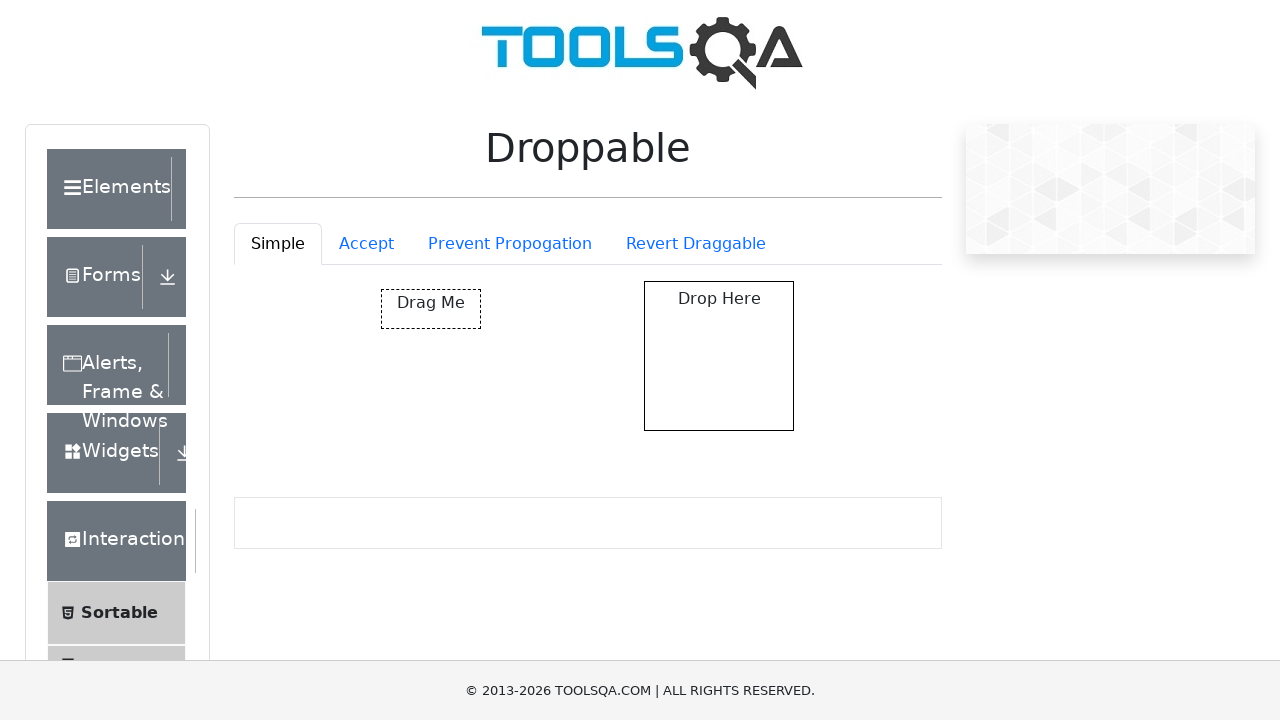

Navigated to drag and drop test page
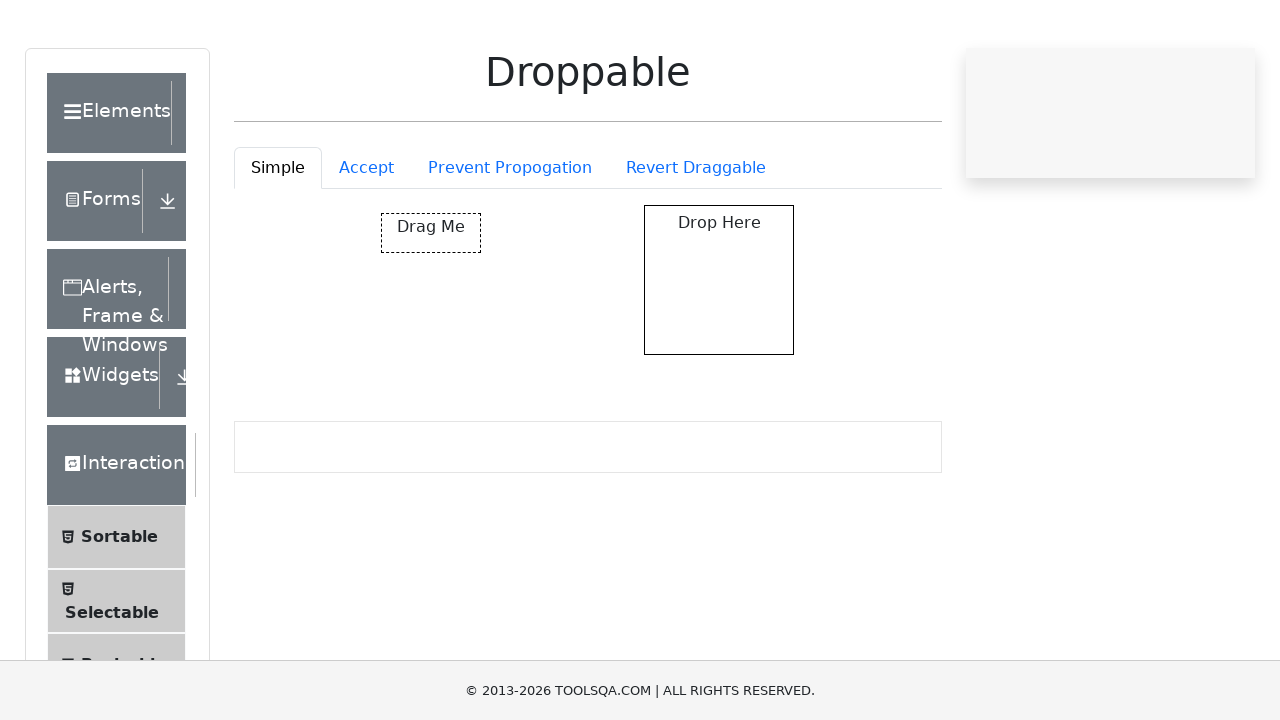

Dragged draggable element to drop zone at (719, 356)
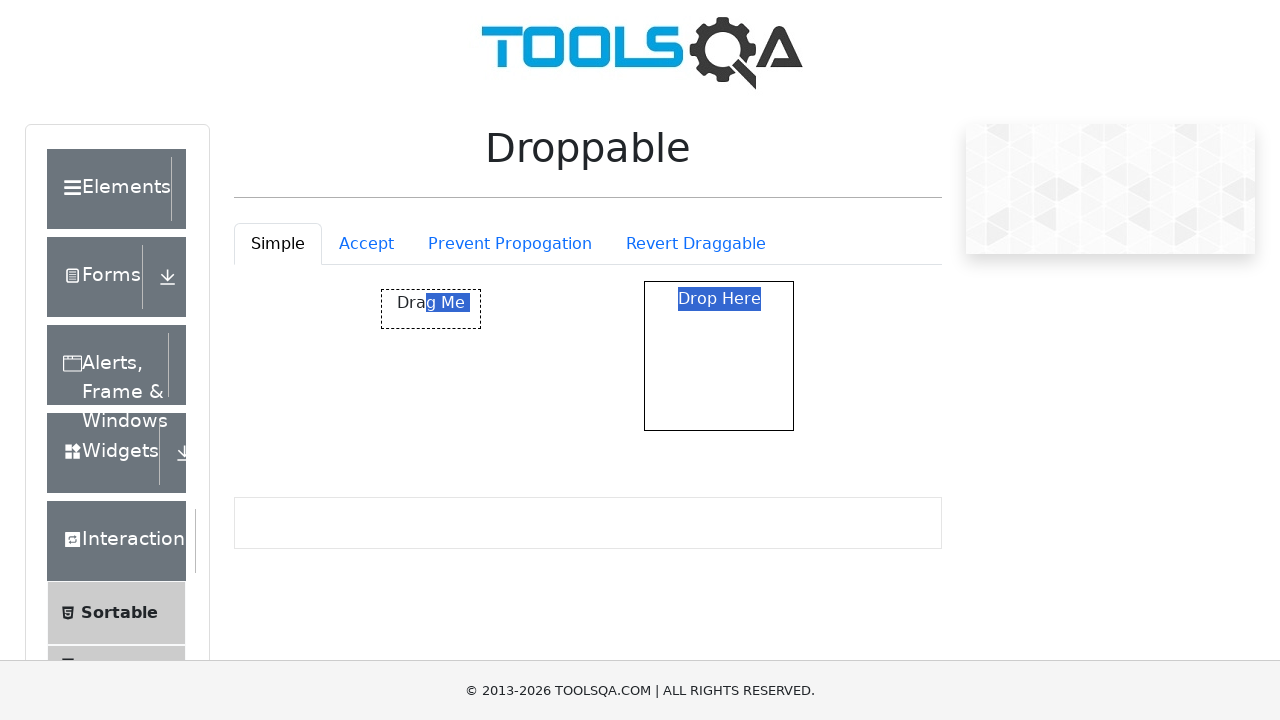

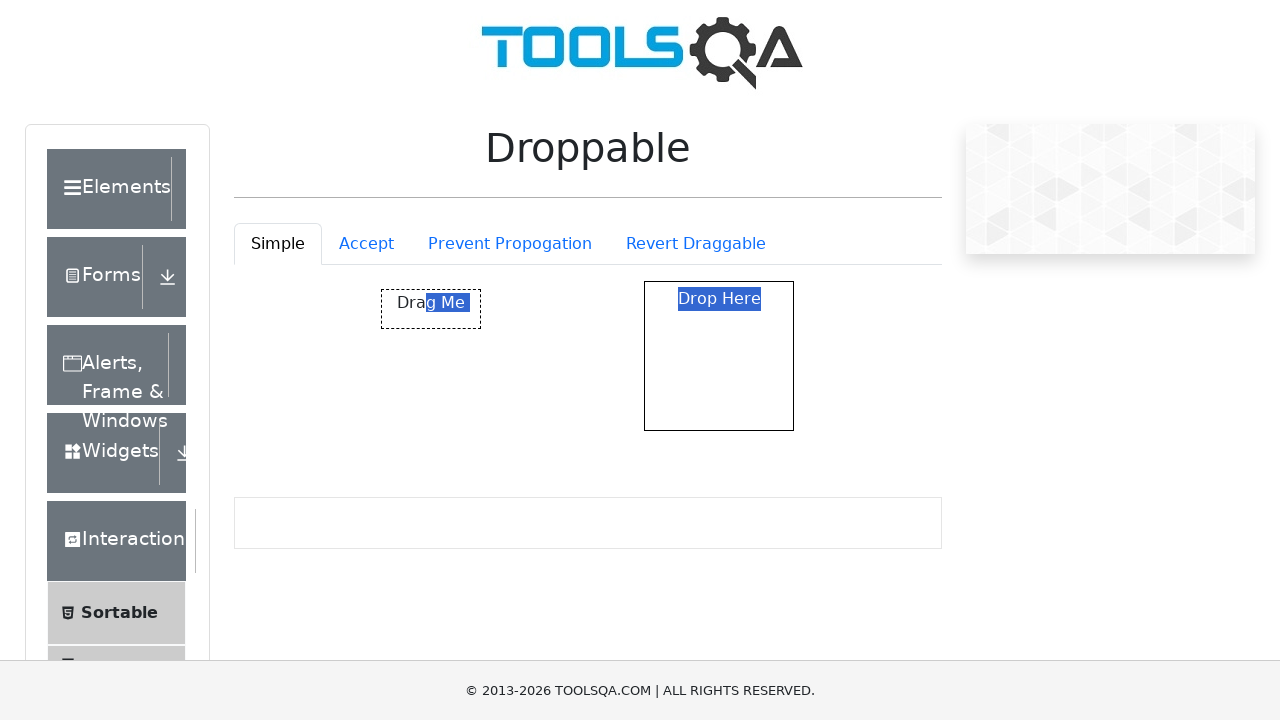